Tests a simple JavaScript alert by clicking a button to trigger it, verifying the alert text, and accepting the alert

Starting URL: https://v1.training-support.net/selenium/javascript-alerts

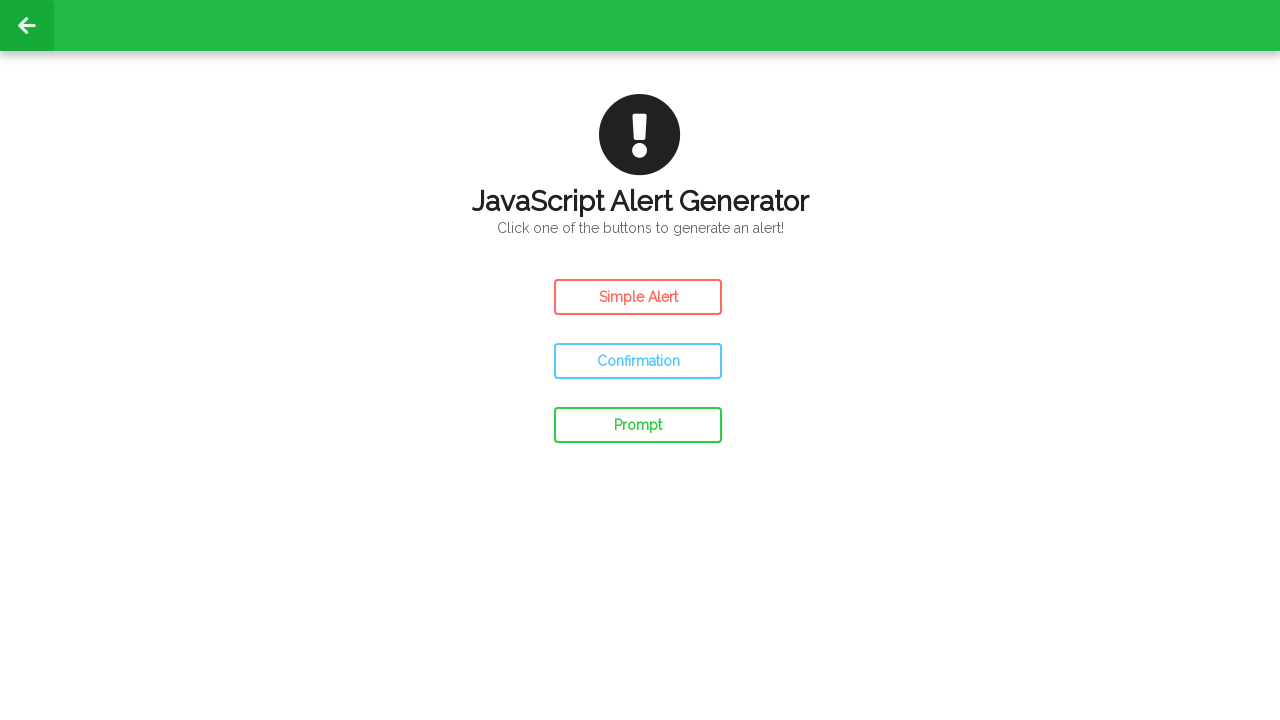

Navigated to JavaScript alerts training page
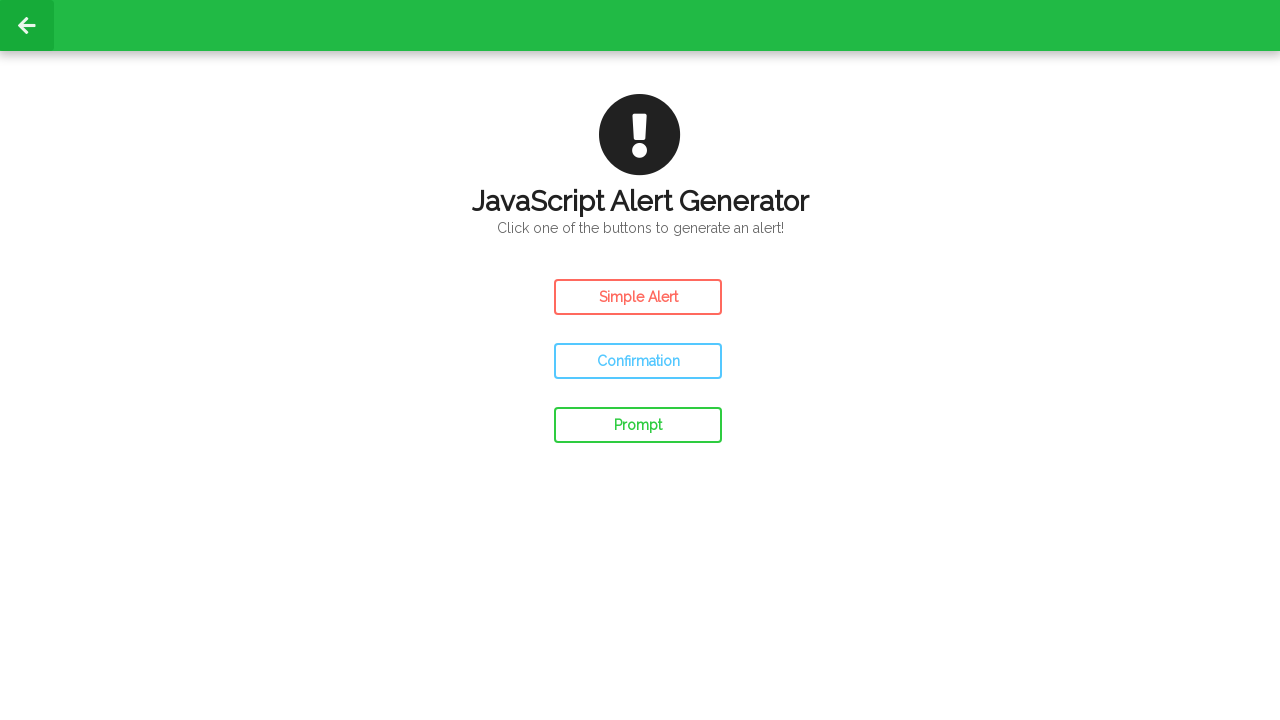

Clicked the simple alert button at (638, 297) on #simple
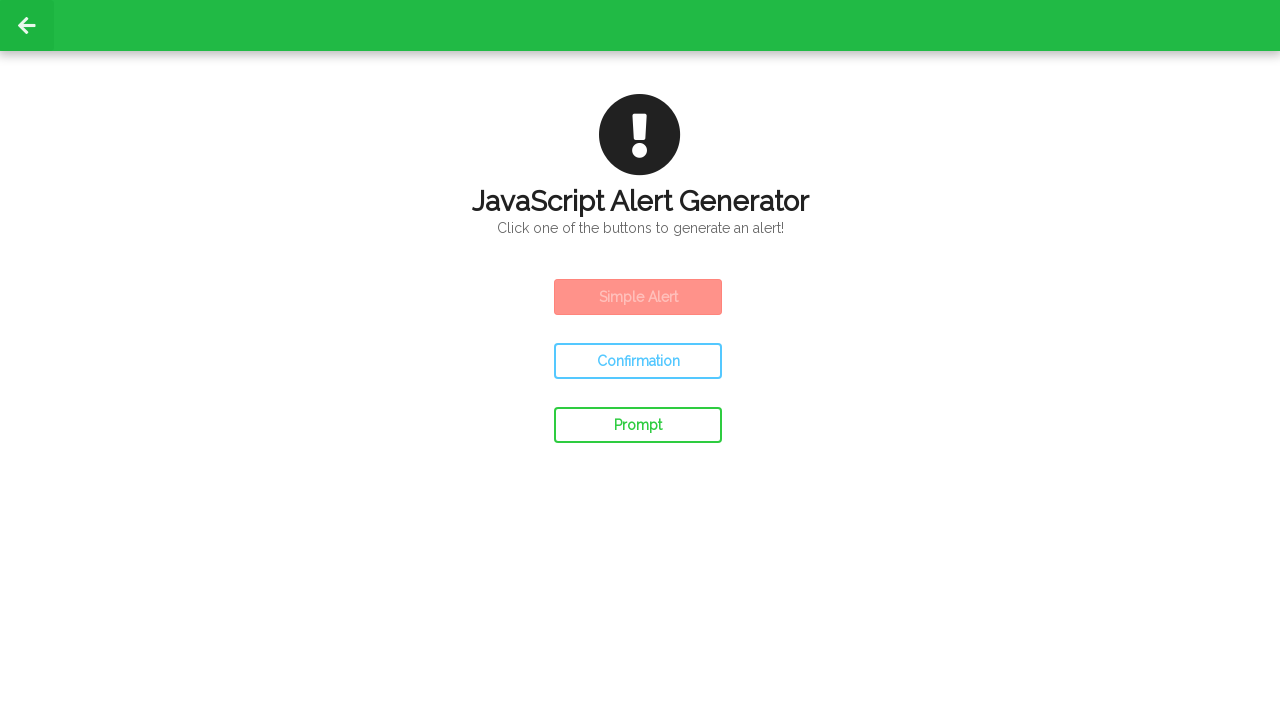

Set up dialog handler to accept the alert
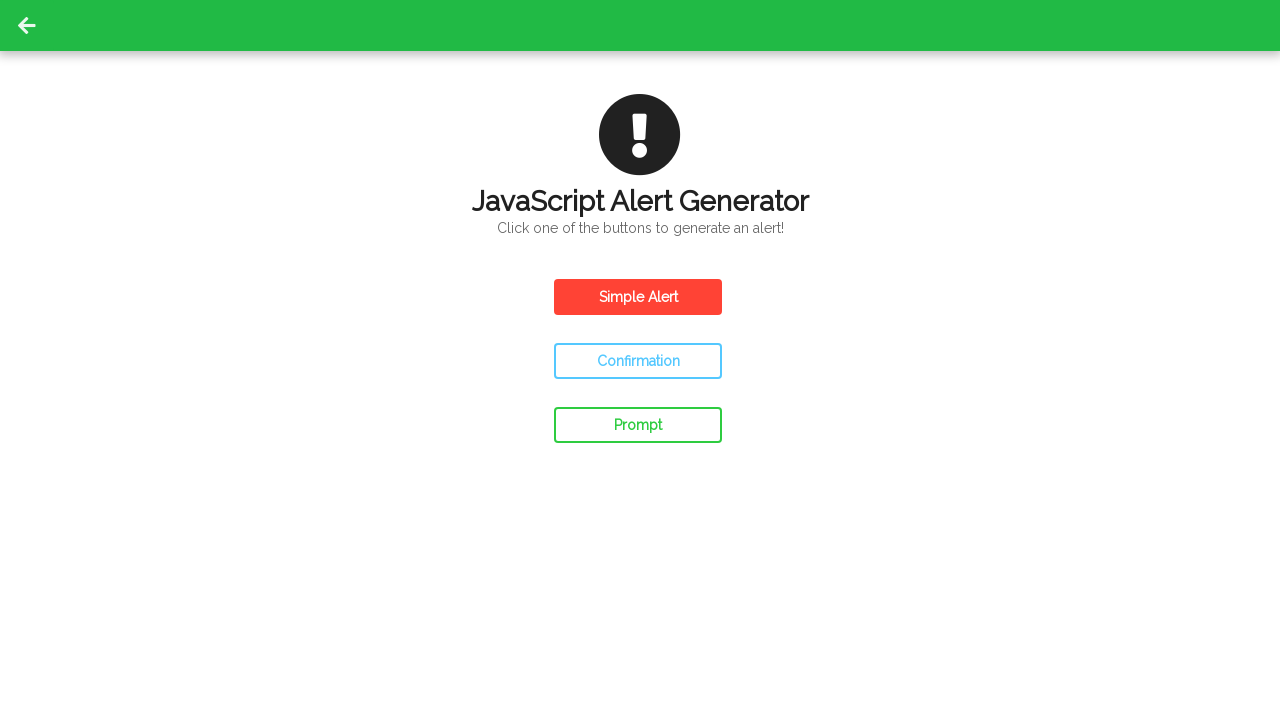

Waited for alert to be handled
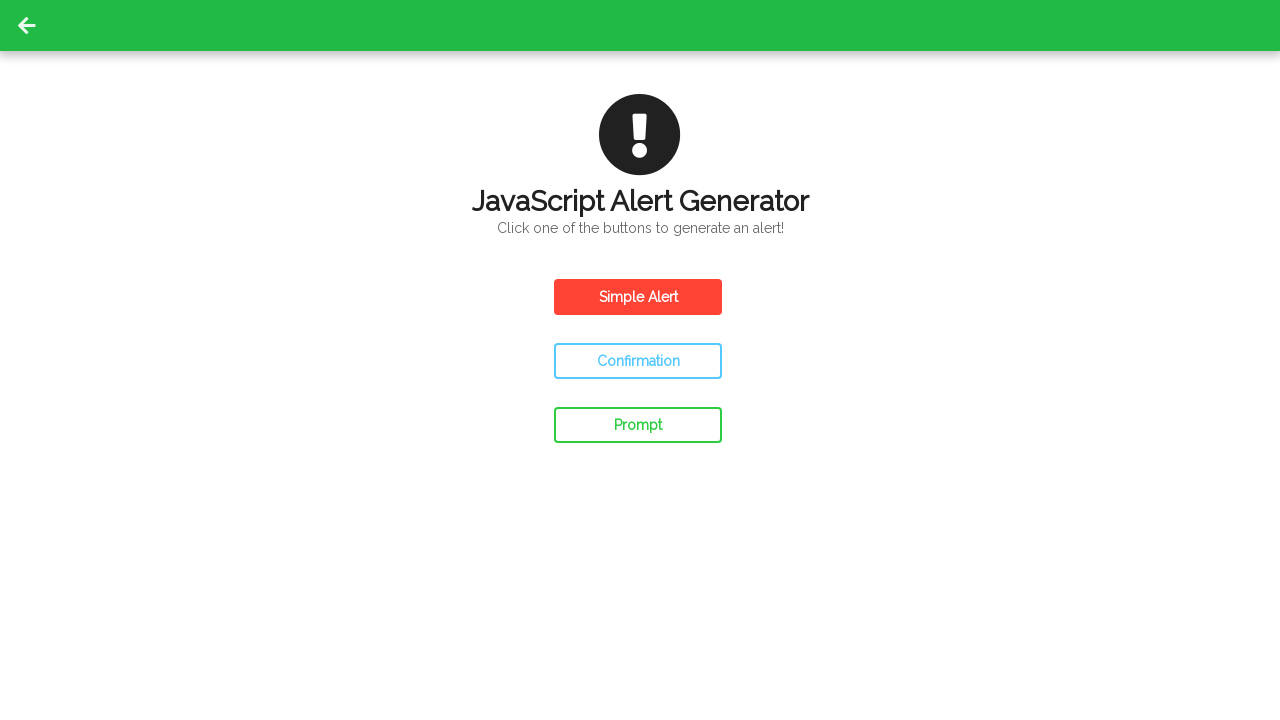

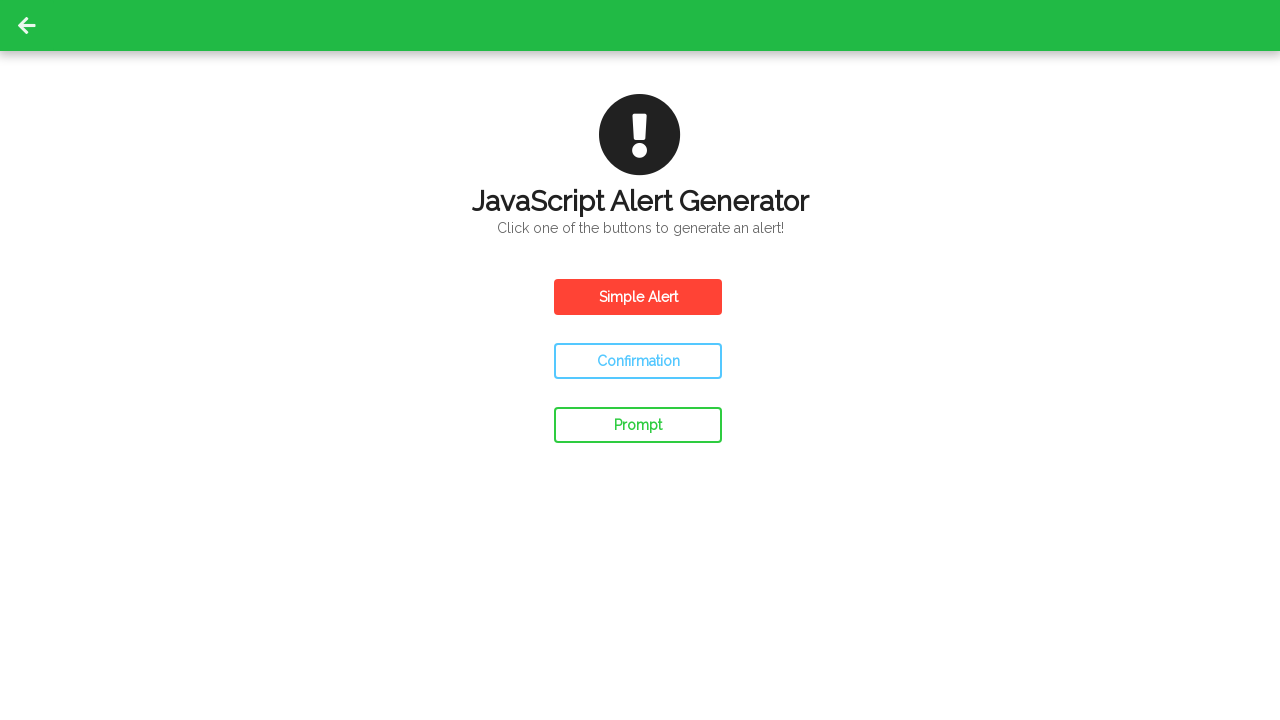